Tests various alert interactions including simple alerts, confirmation dialogs, prompt alerts, and custom modal dialogs on a demo page

Starting URL: https://www.leafground.com/alert.xhtml

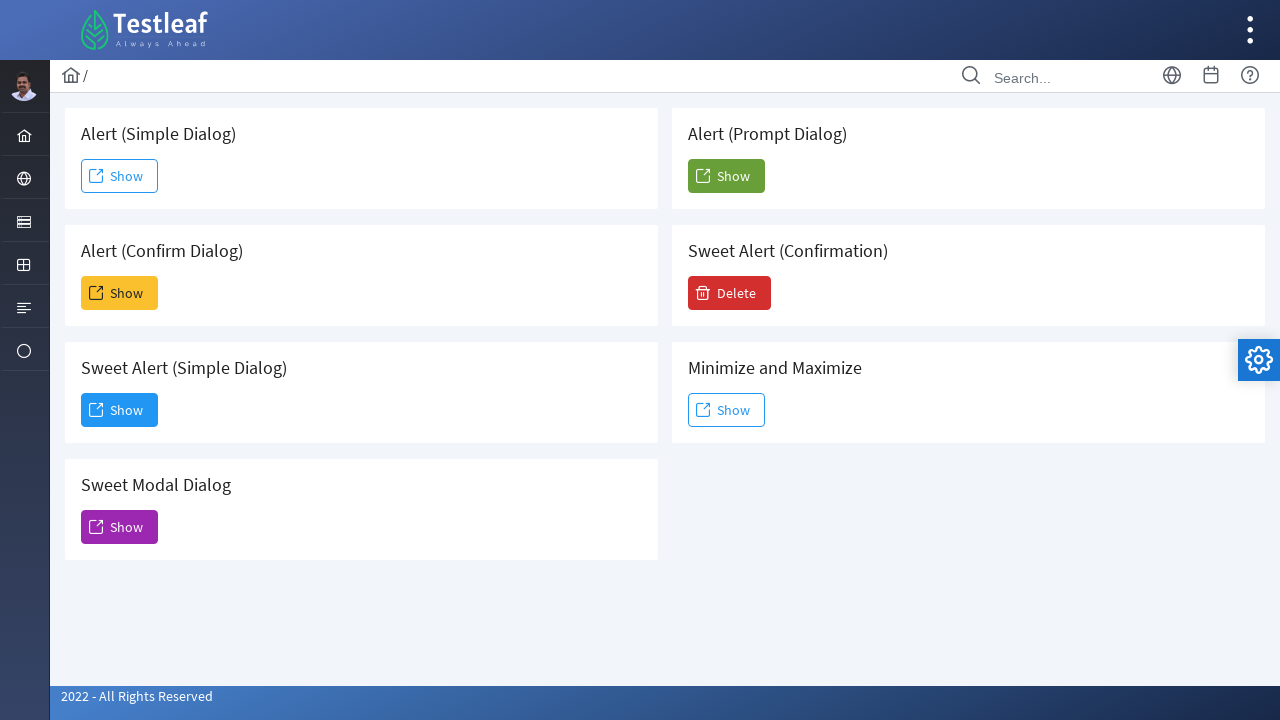

Clicked first Show button to trigger simple alert at (120, 176) on (//span[text()='Show'])[1]
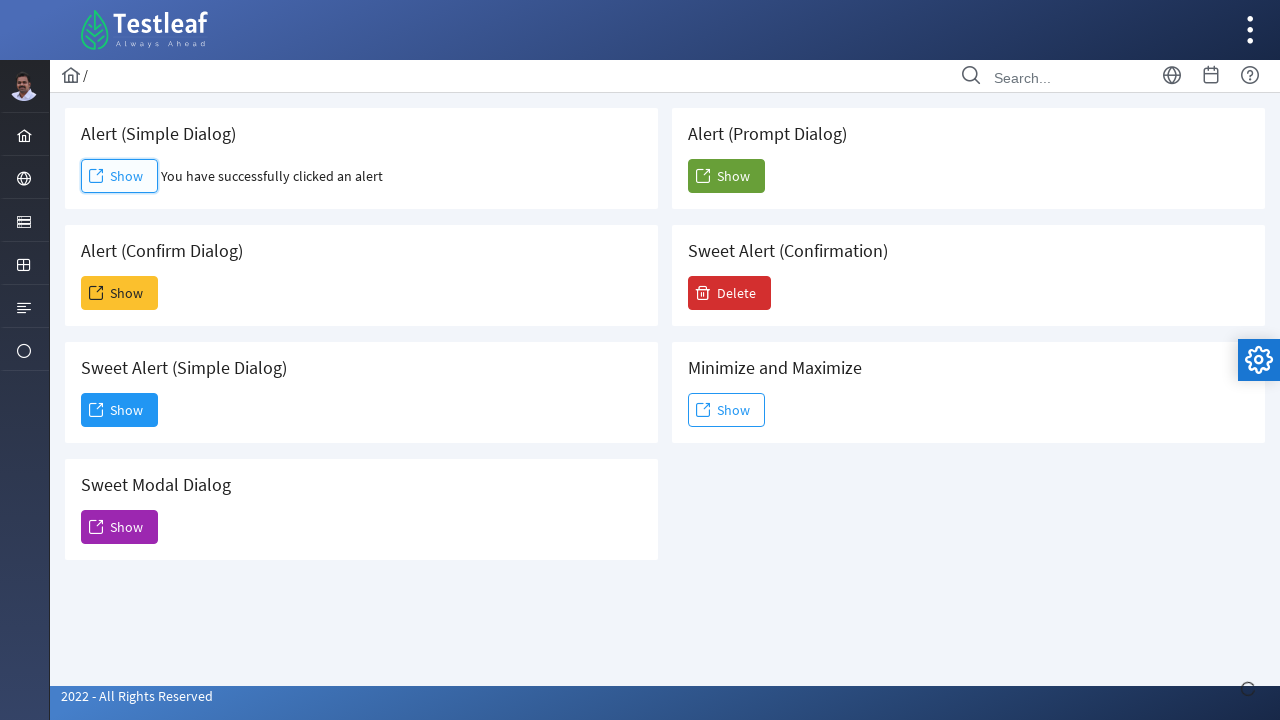

Set up dialog handler to accept alerts
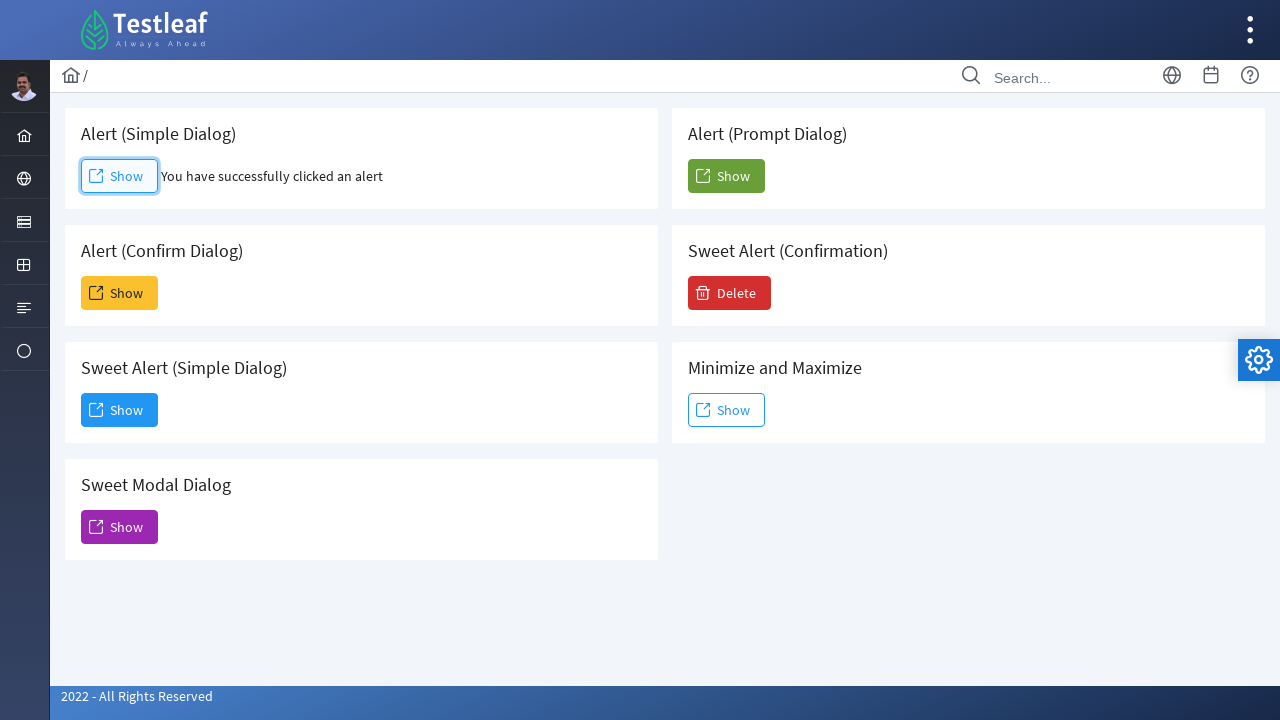

Simple alert result text appeared
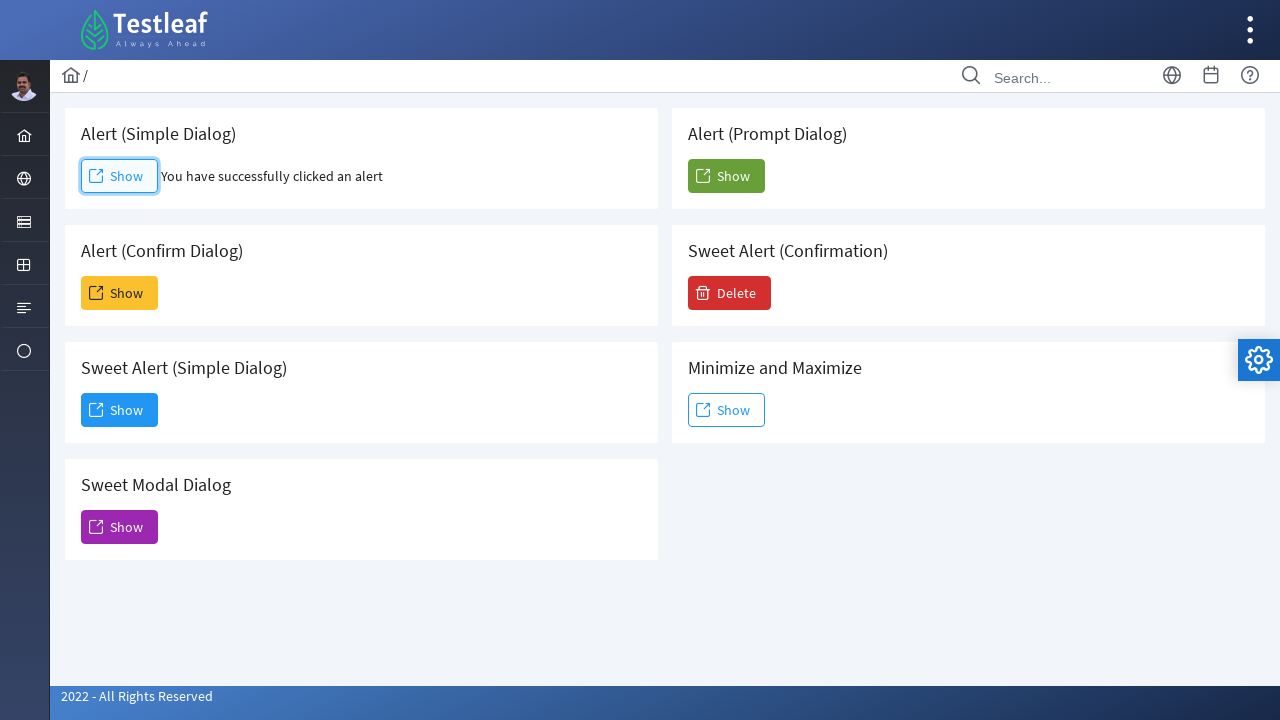

Clicked second Show button to trigger confirmation alert at (120, 293) on (//span[text()='Show'])[2]
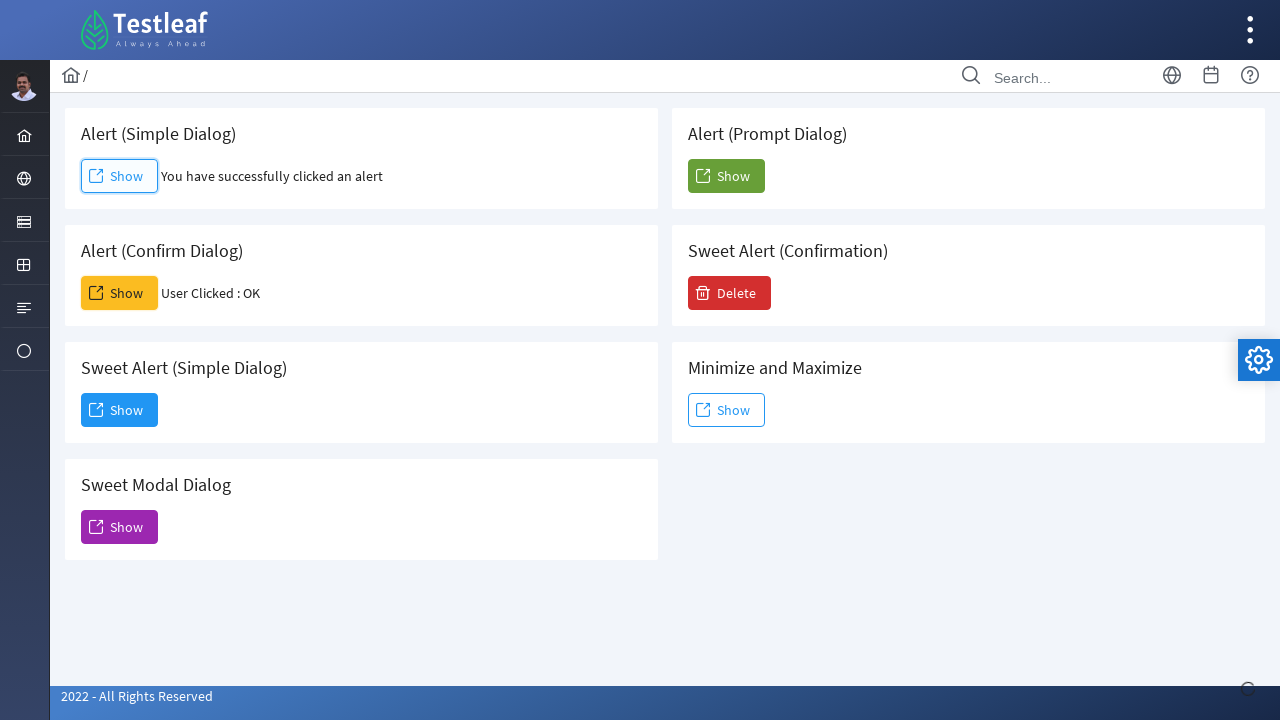

Confirmation alert result text appeared
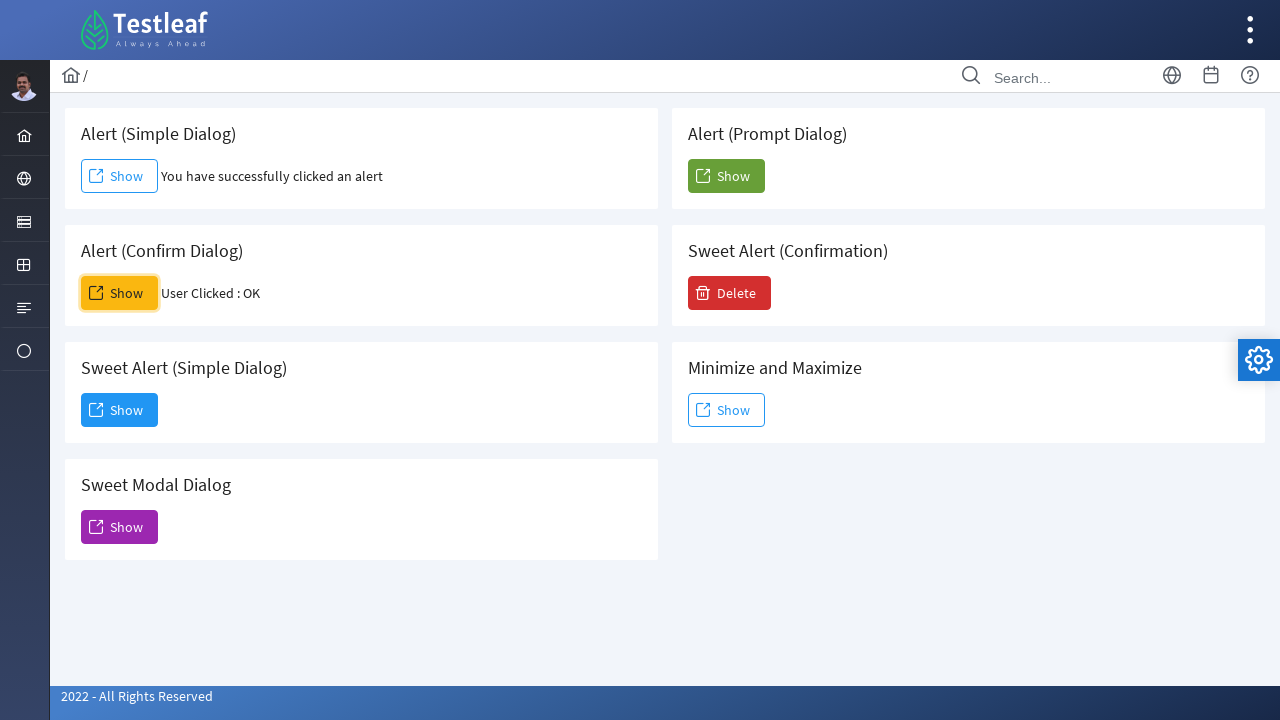

Clicked button to trigger prompt alert at (726, 176) on (//button[@name='j_idt88:j_idt104']/span)[2]
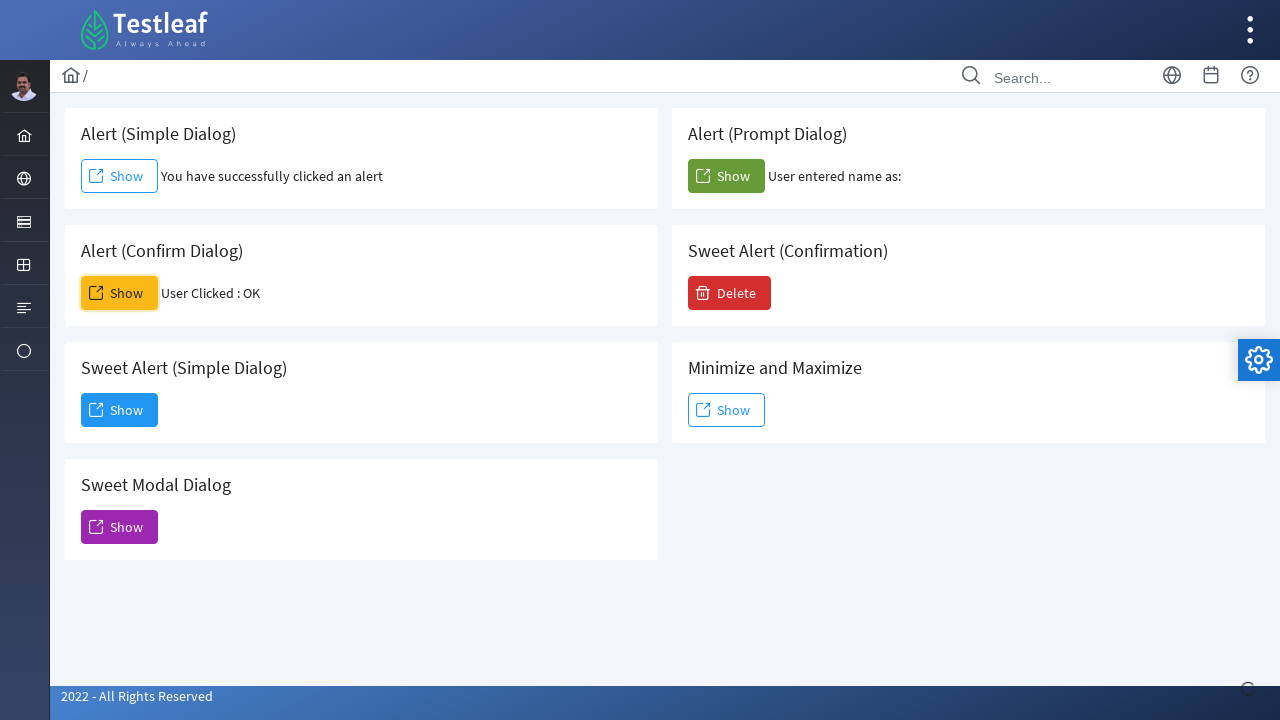

Set up dialog handler to accept prompt with input 'lavanya'
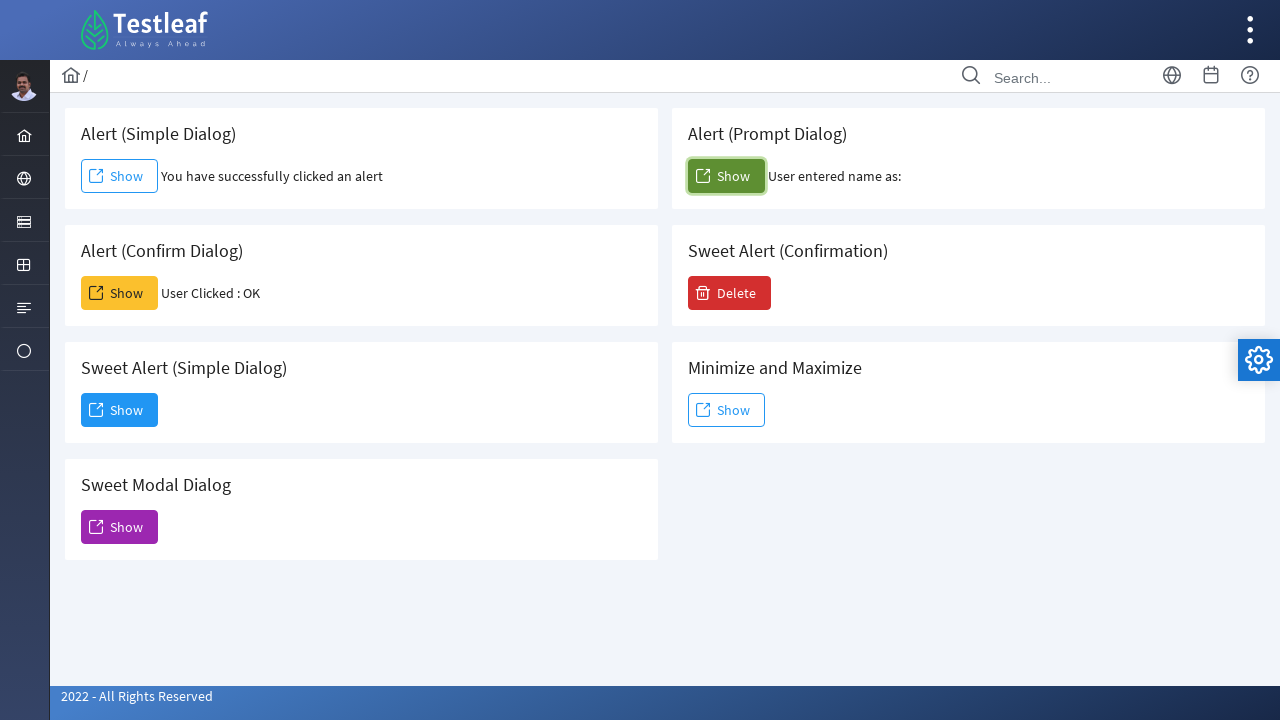

Prompt alert result text appeared
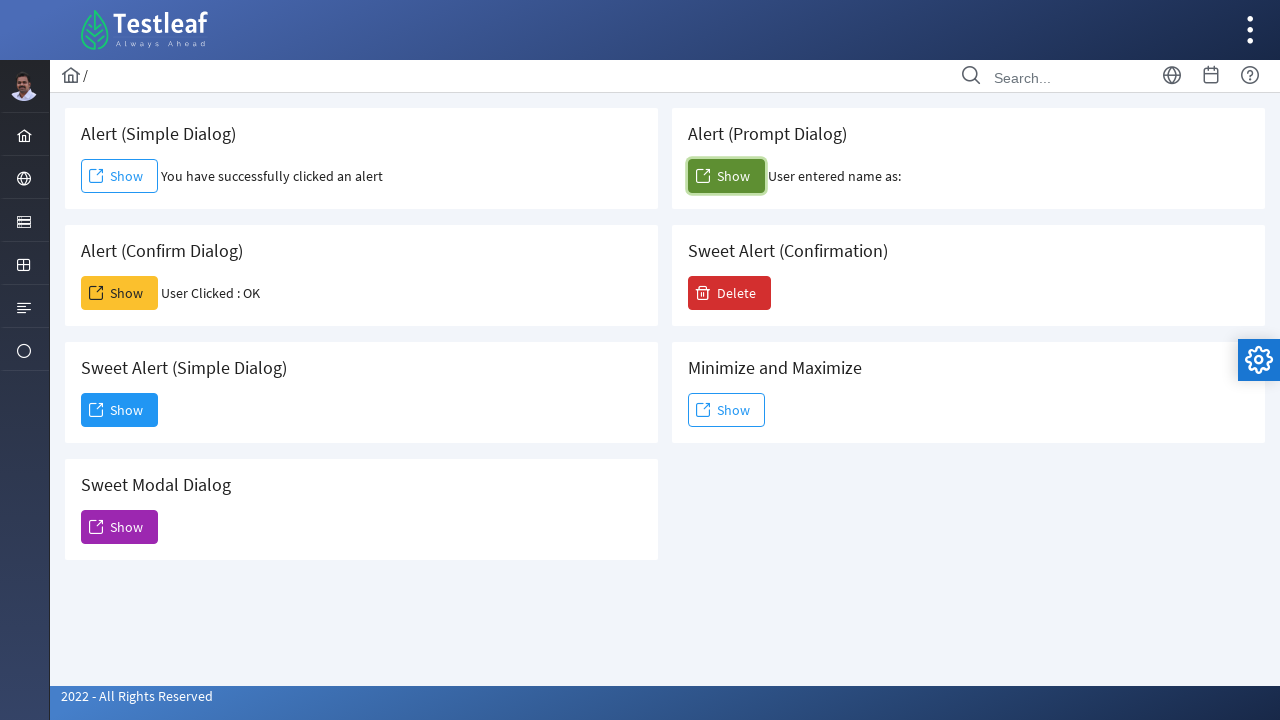

Clicked third Show button to trigger sweet alert at (120, 410) on (//span[text()='Show'])[3]
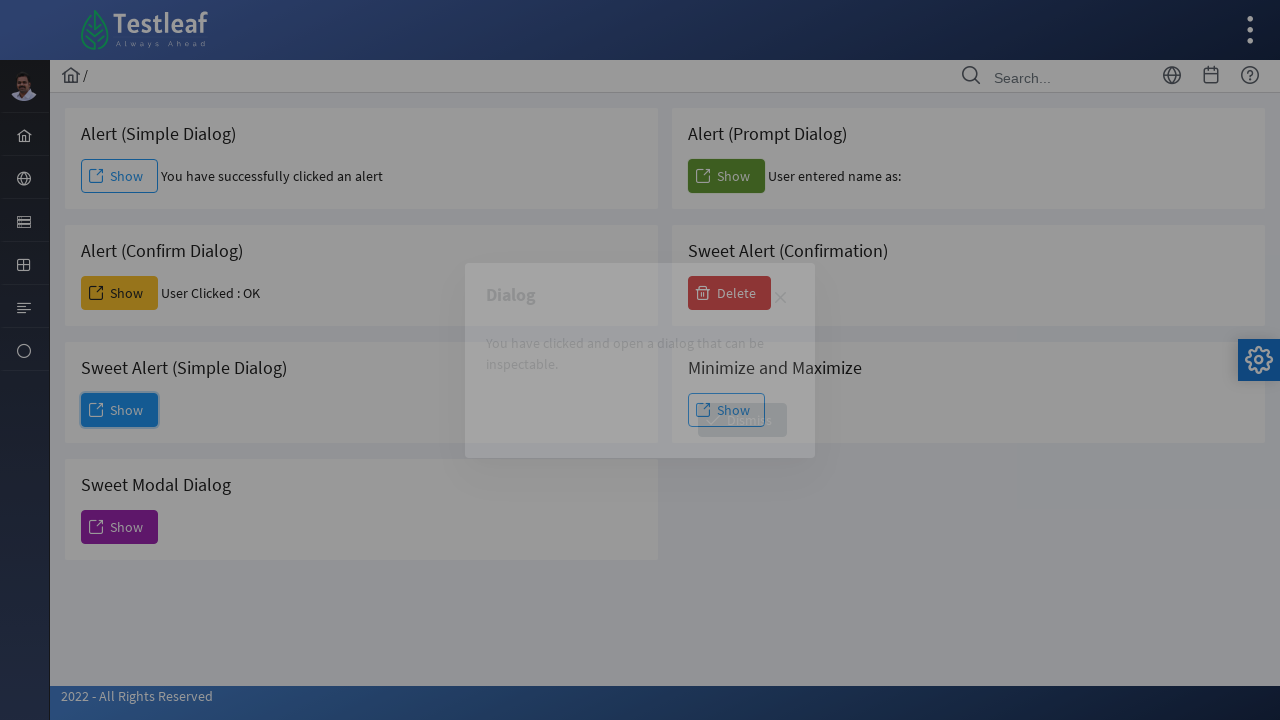

Clicked Dismiss button in sweet alert at (742, 420) on xpath=//span[text()='Dismiss']
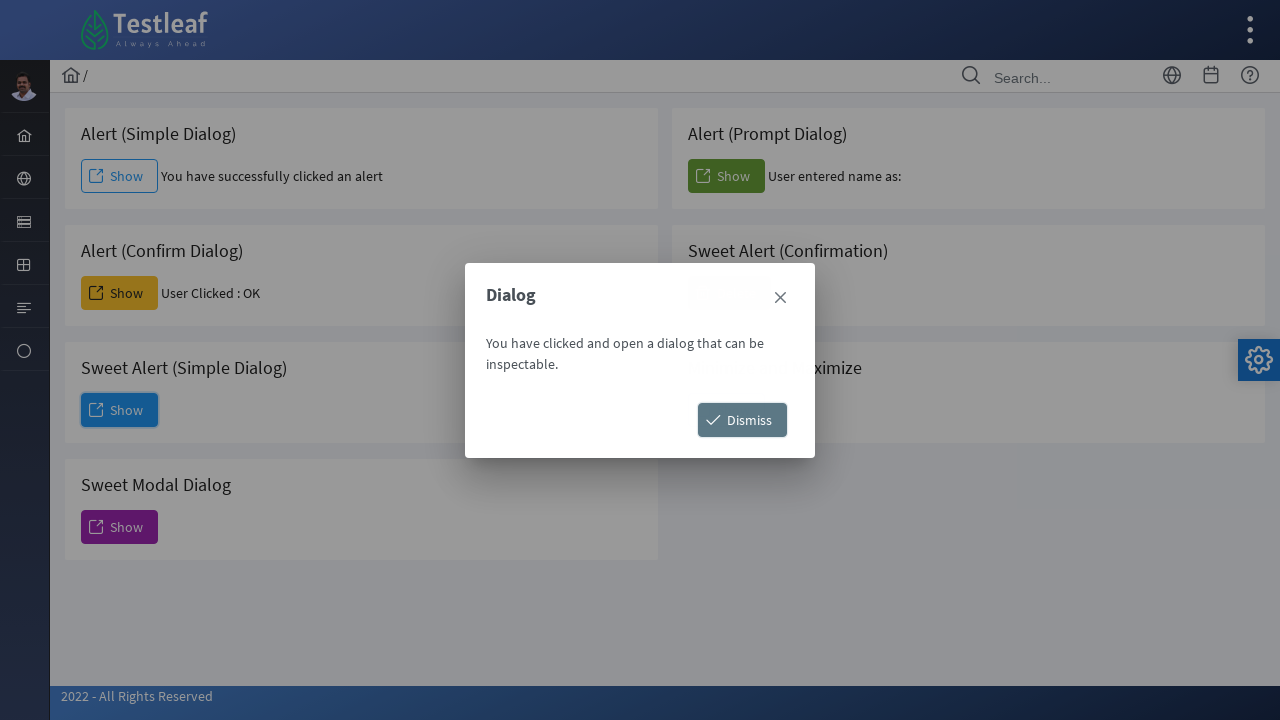

Clicked fourth Show button to trigger modal dialog at (120, 527) on (//span[text()='Show'])[4]
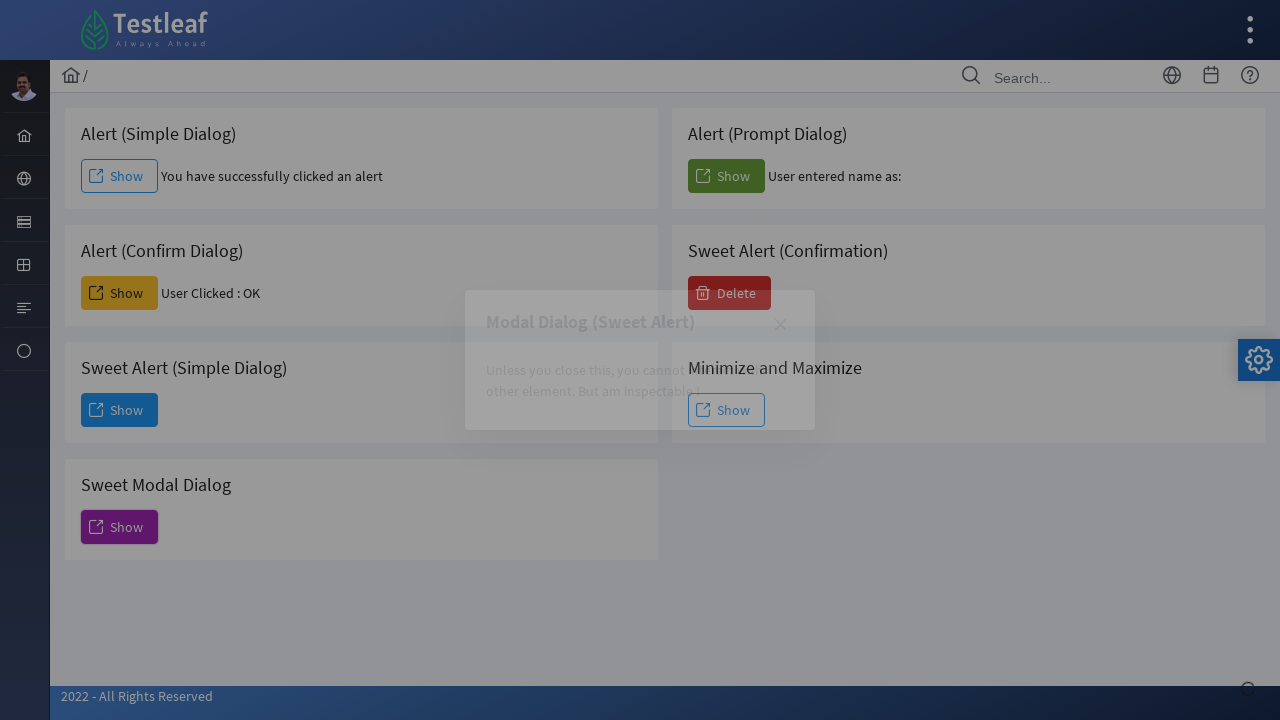

Waited 1 second for modal dialog to render
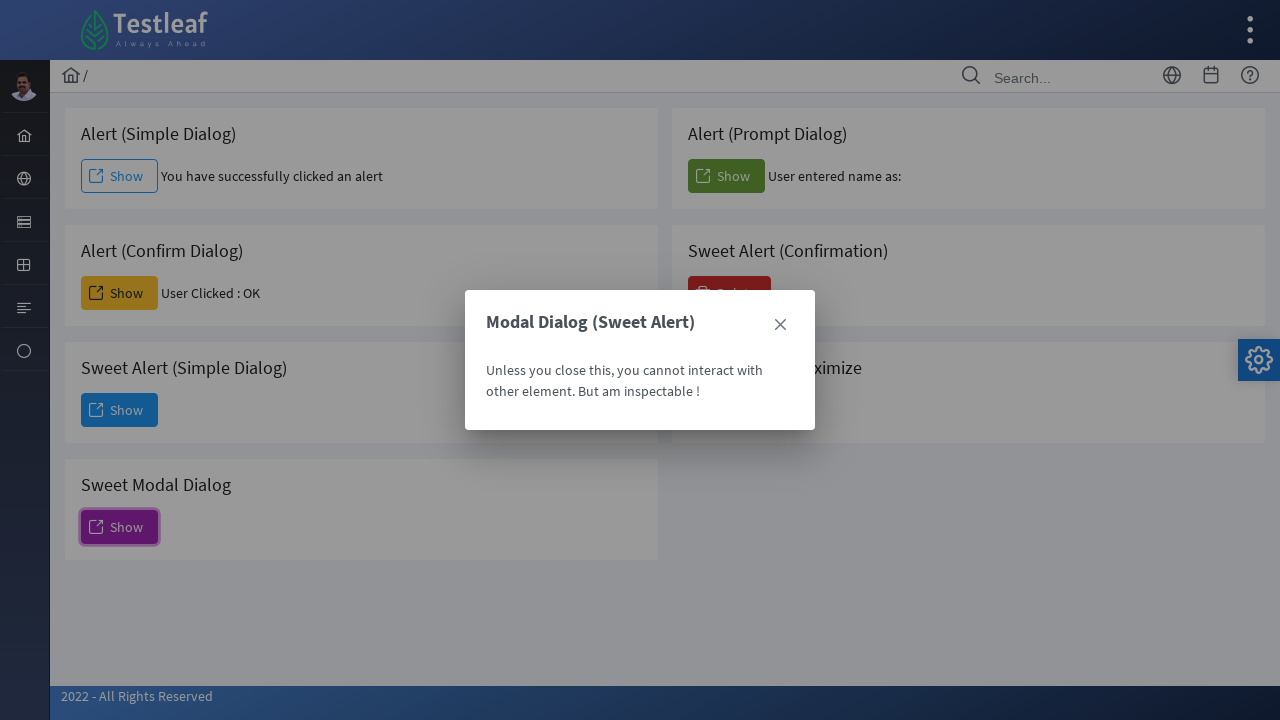

Clicked close button to close modal dialog at (780, 325) on (//span[@class='ui-icon ui-icon-closethick'])[2]
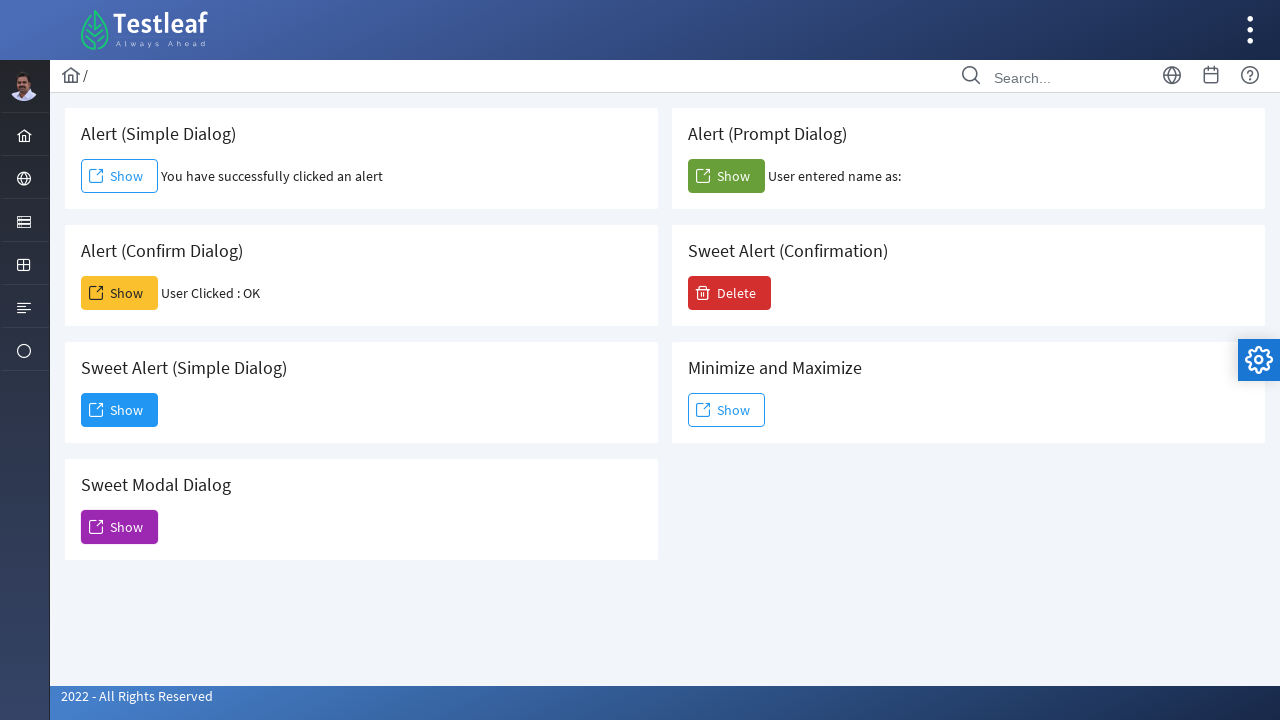

Clicked Delete button at (730, 293) on xpath=//span[text()='Delete']
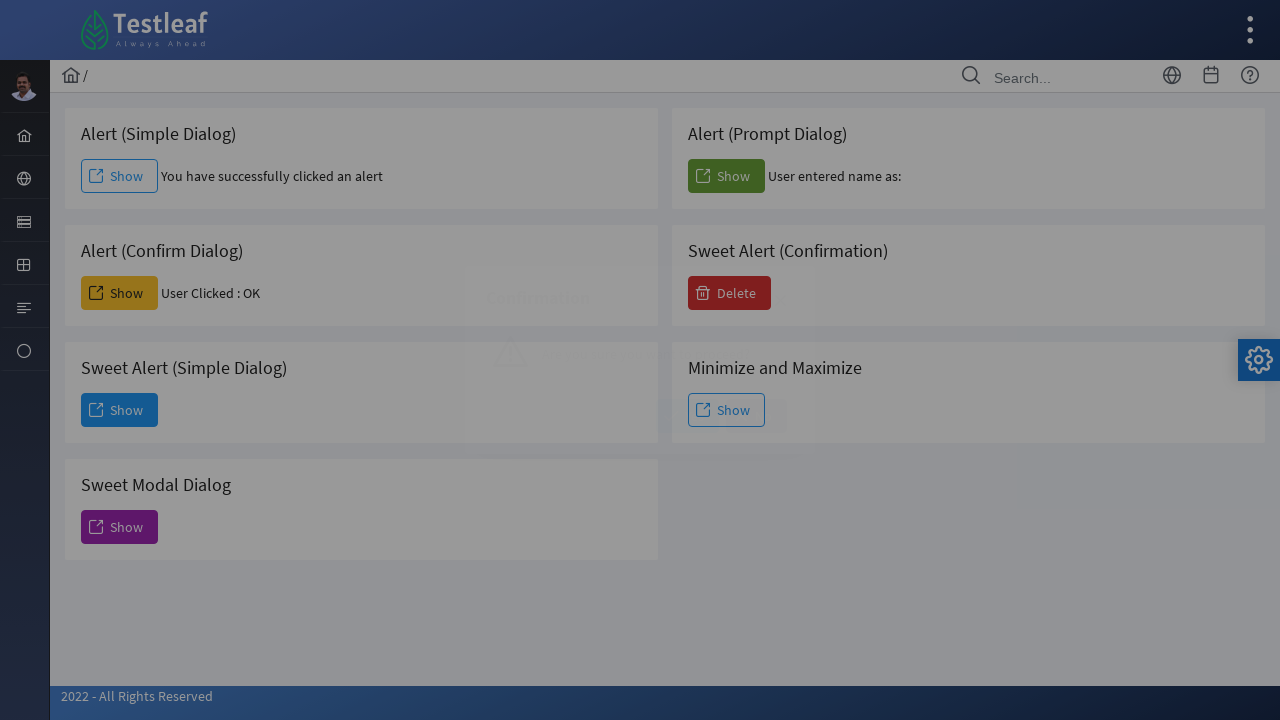

Waited 1 second for confirmation dialog
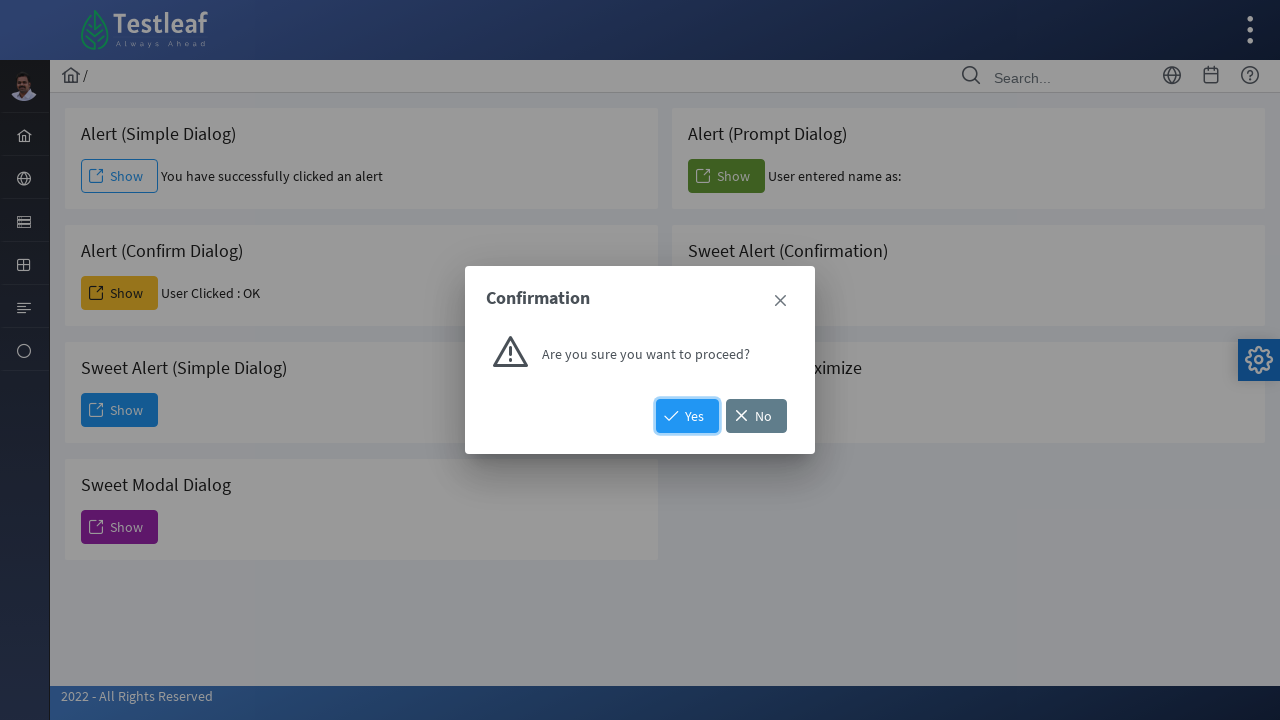

Clicked Yes button to confirm deletion at (688, 416) on (//span[text()='Yes'])[1]
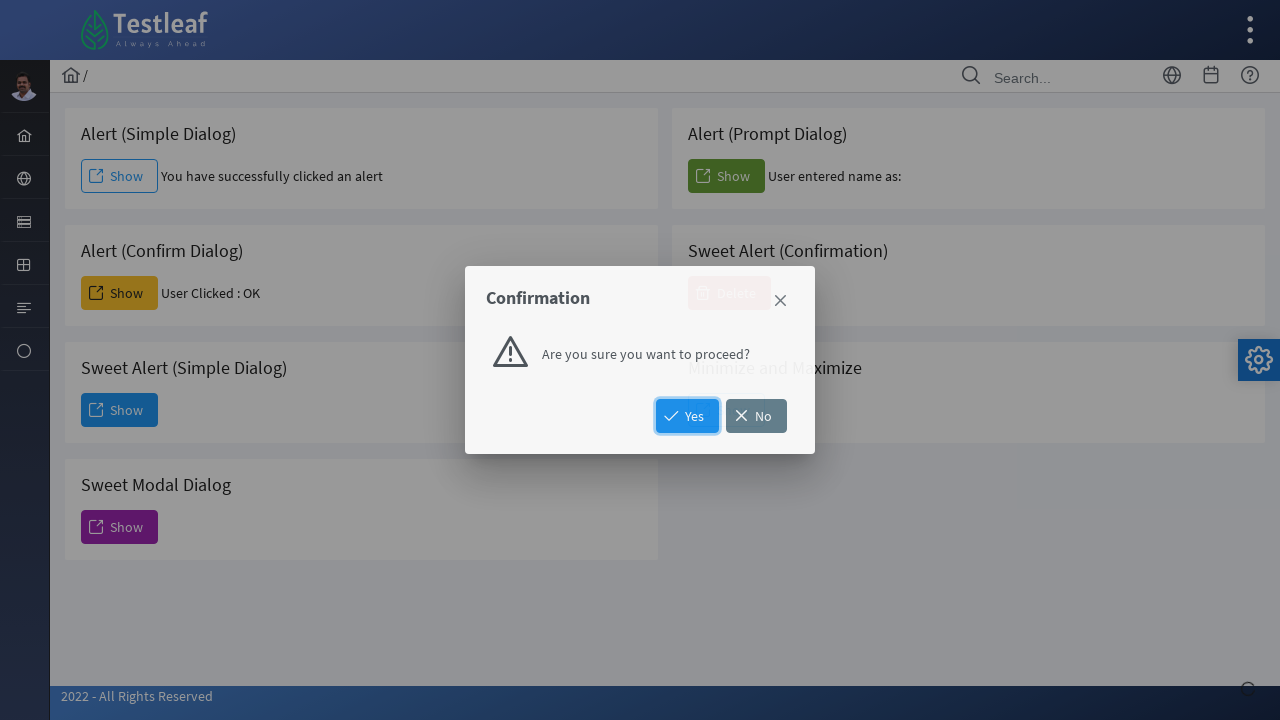

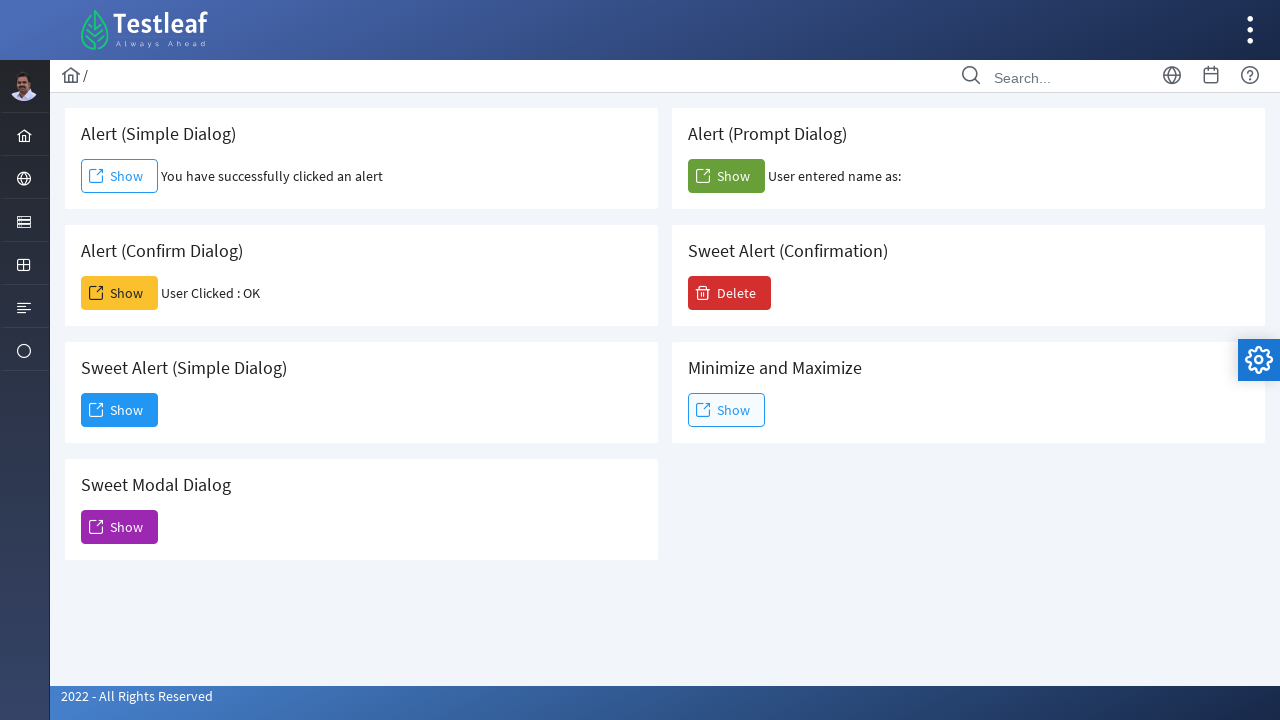